Tests multiple window handling by clicking links that open new windows/tabs, switching between them, and interacting with elements on different pages including Google Play, Apple TestFlight, and Apple Legal pages.

Starting URL: https://adactinhotelapp.com/

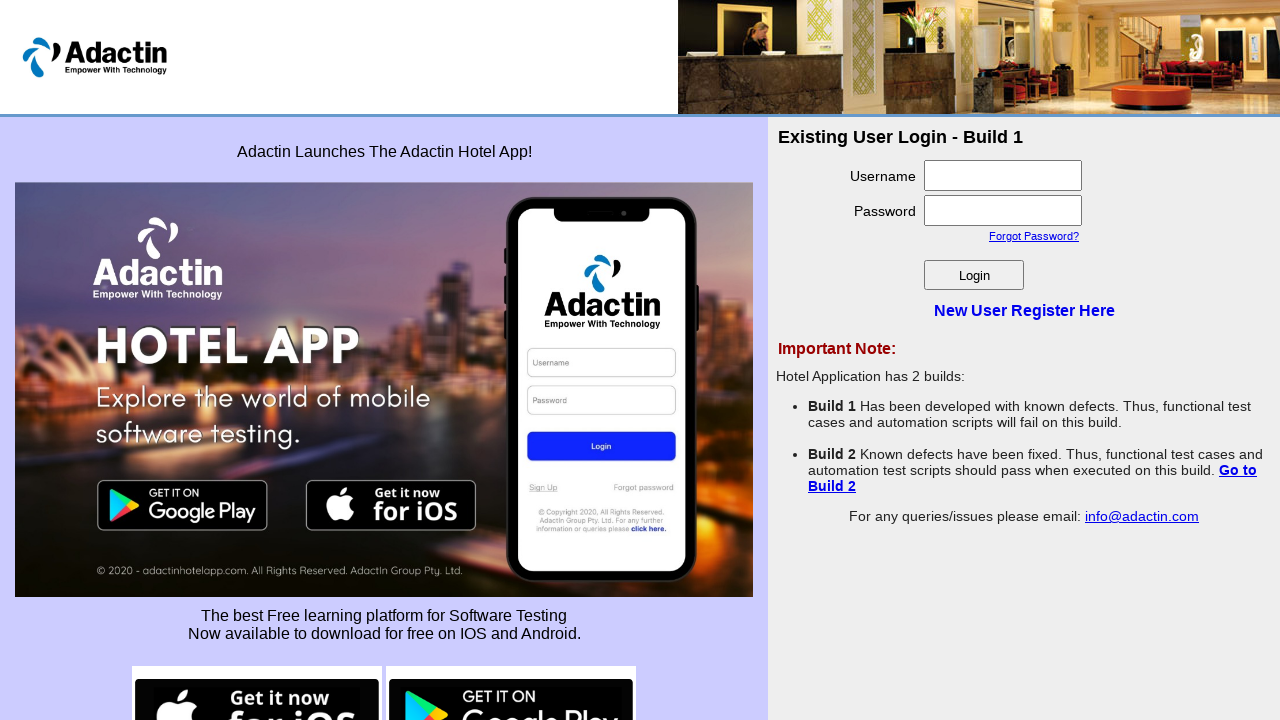

Clicked Google Play image link to open new window at (511, 670) on xpath=//img[contains(@src,'google-play')]
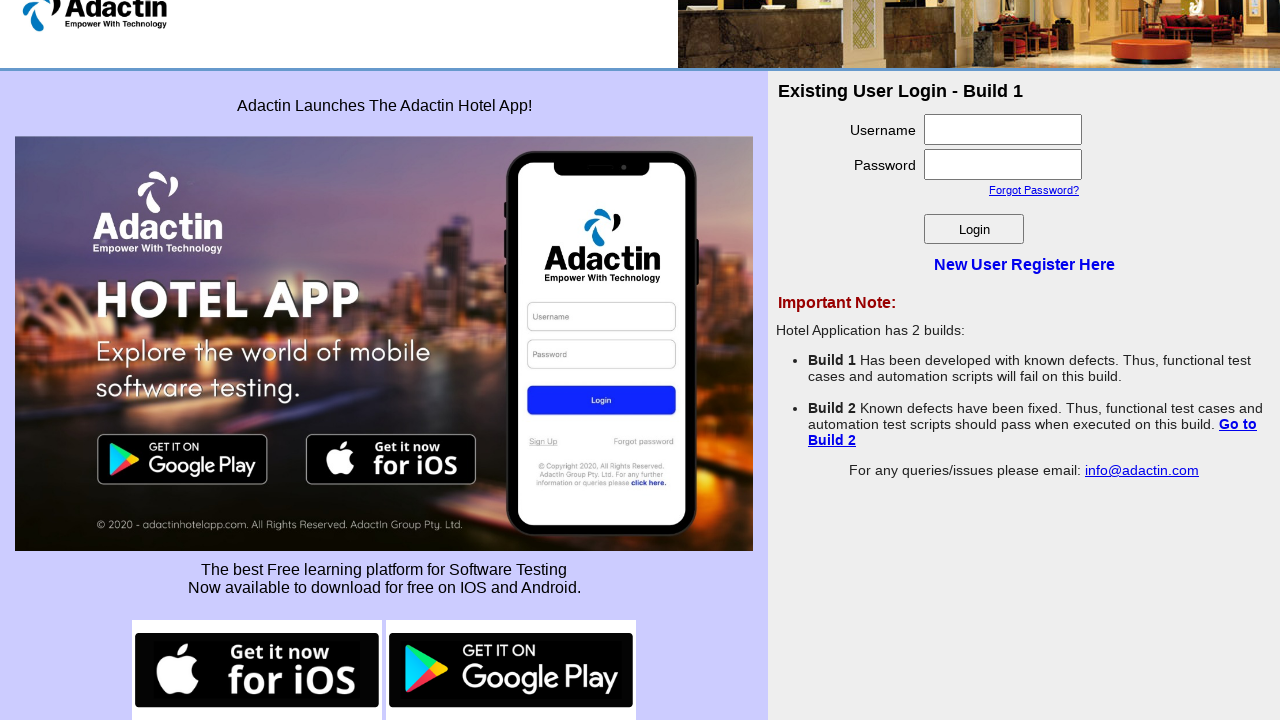

Google Play page loaded
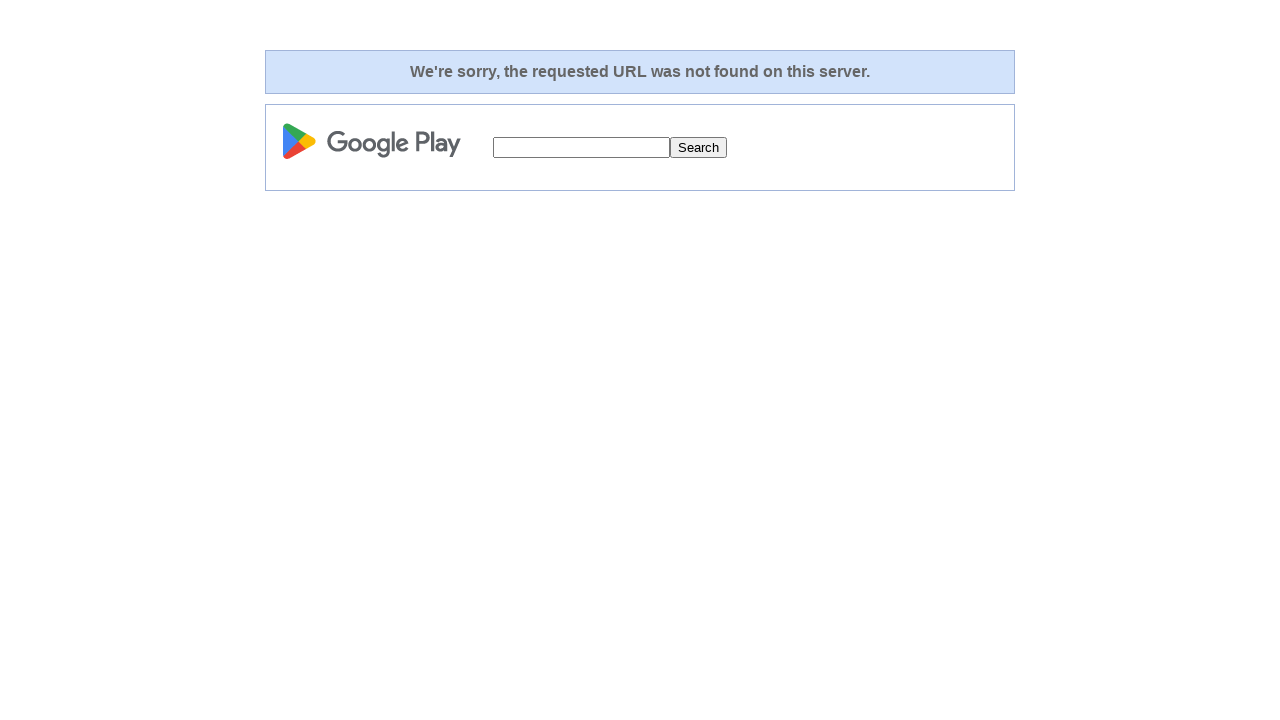

Filled Google Play search field with 'selenium' on //input[@name='q']
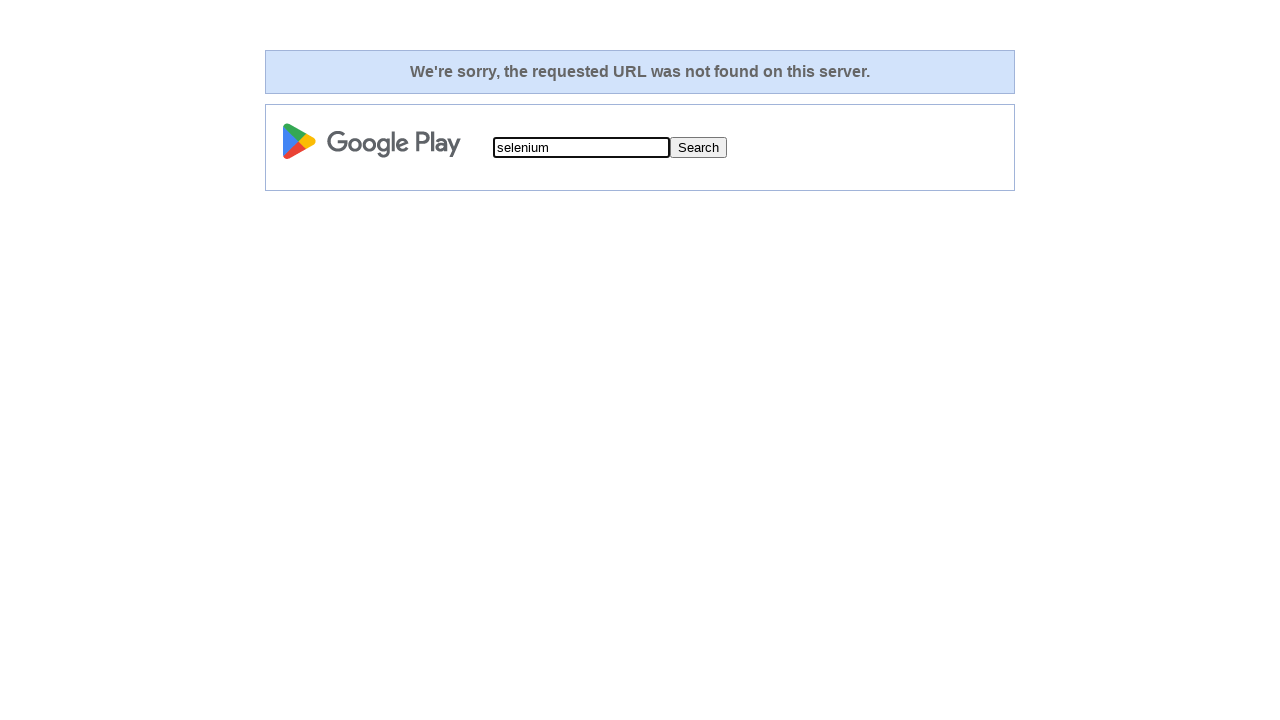

Clicked Google Play search button at (698, 148) on xpath=//input[@value='Search']
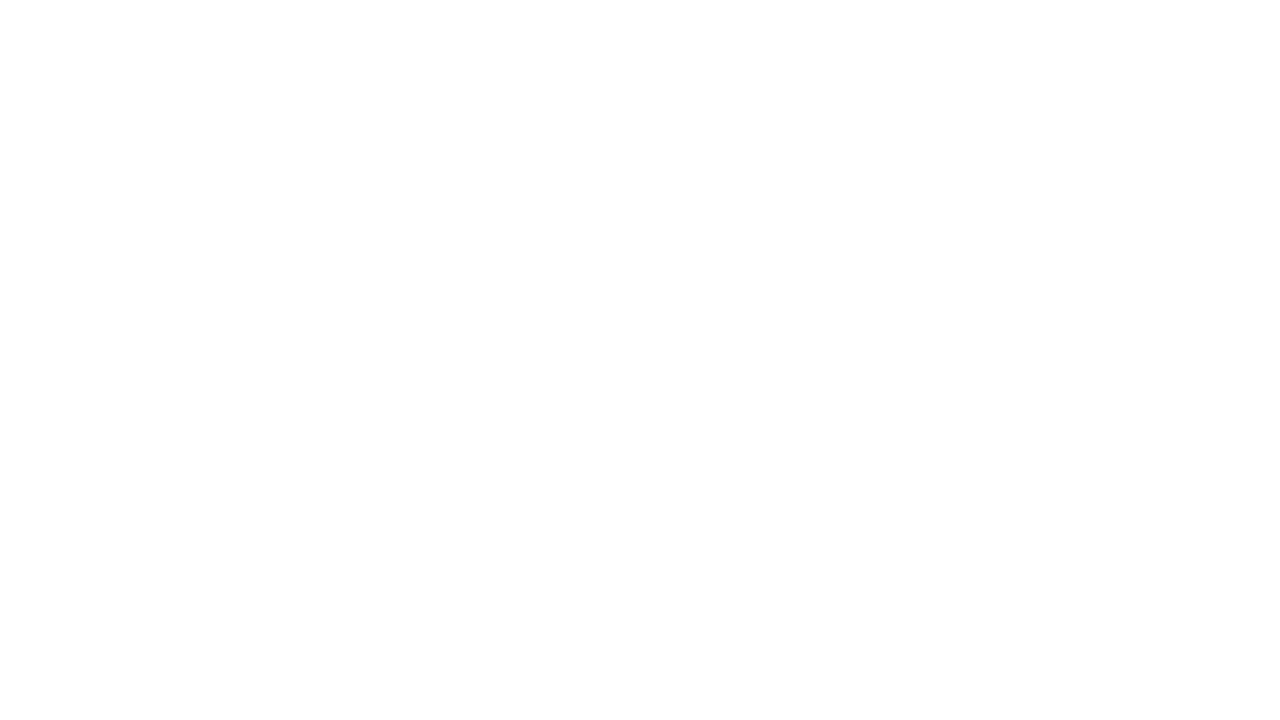

Brought home page to front
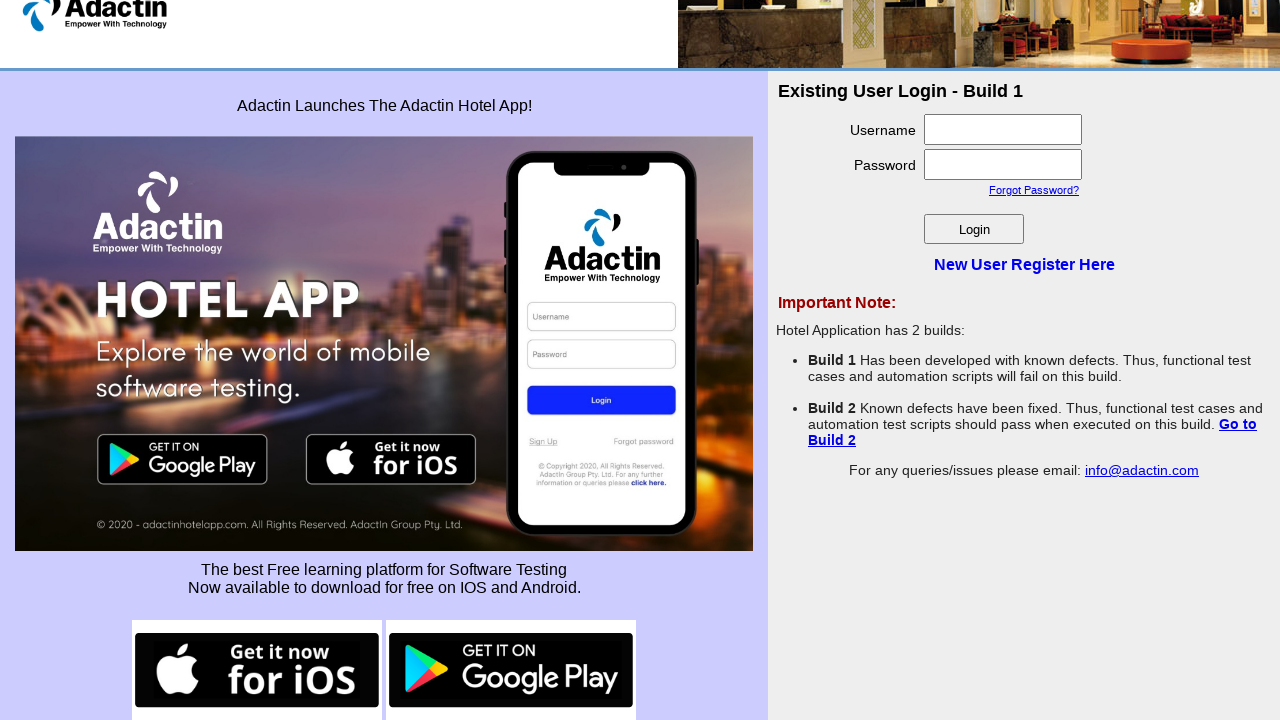

Clicked iOS button to open TestFlight page at (257, 670) on xpath=//img[contains(@src,'ios-button')]
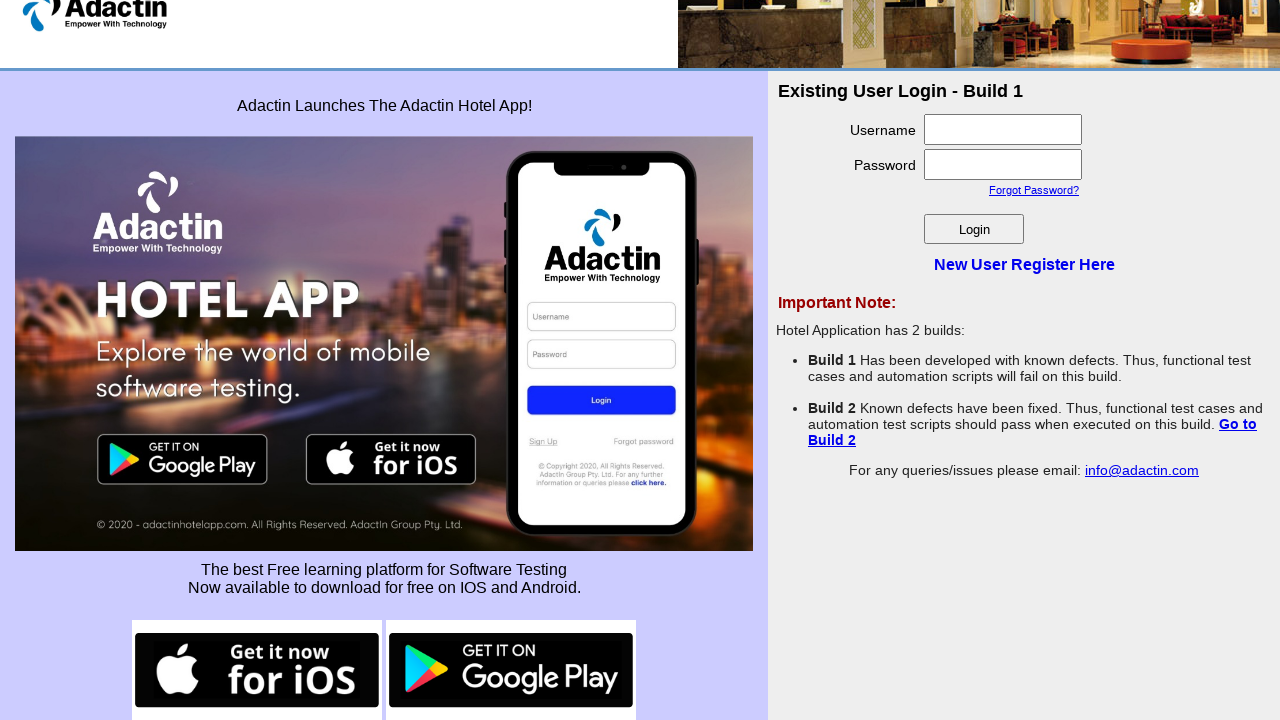

TestFlight/iOS page loaded
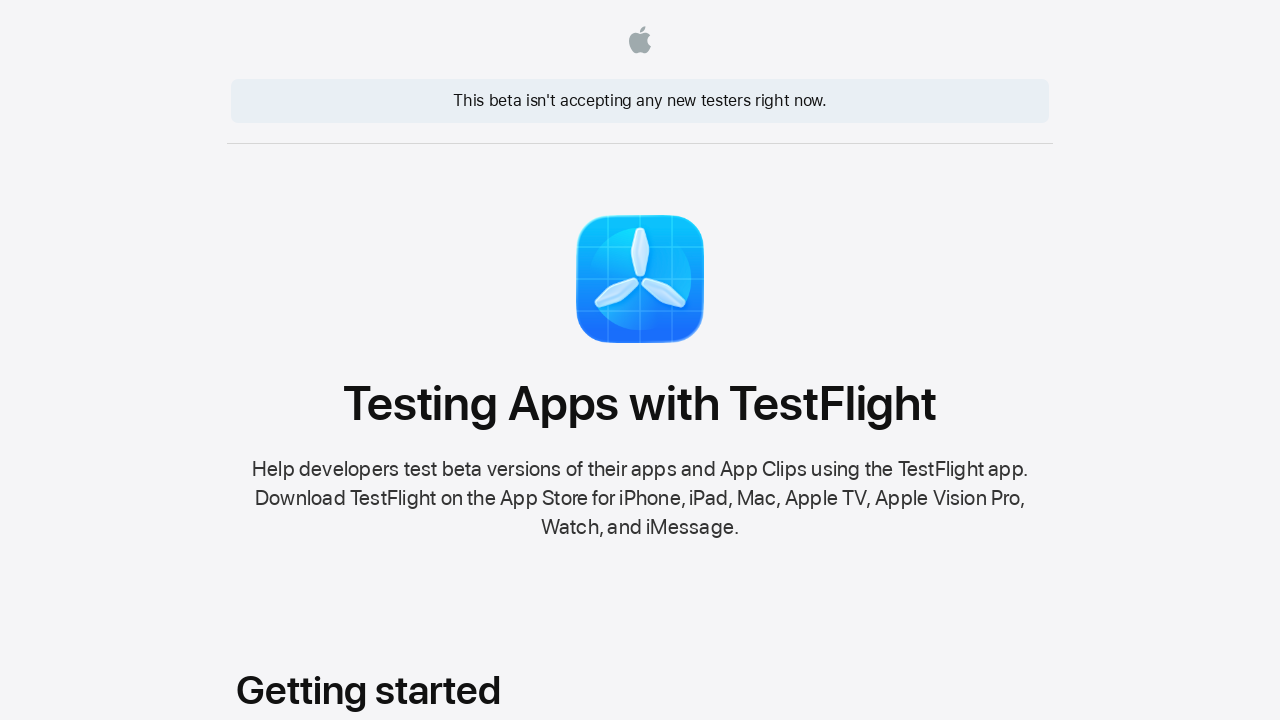

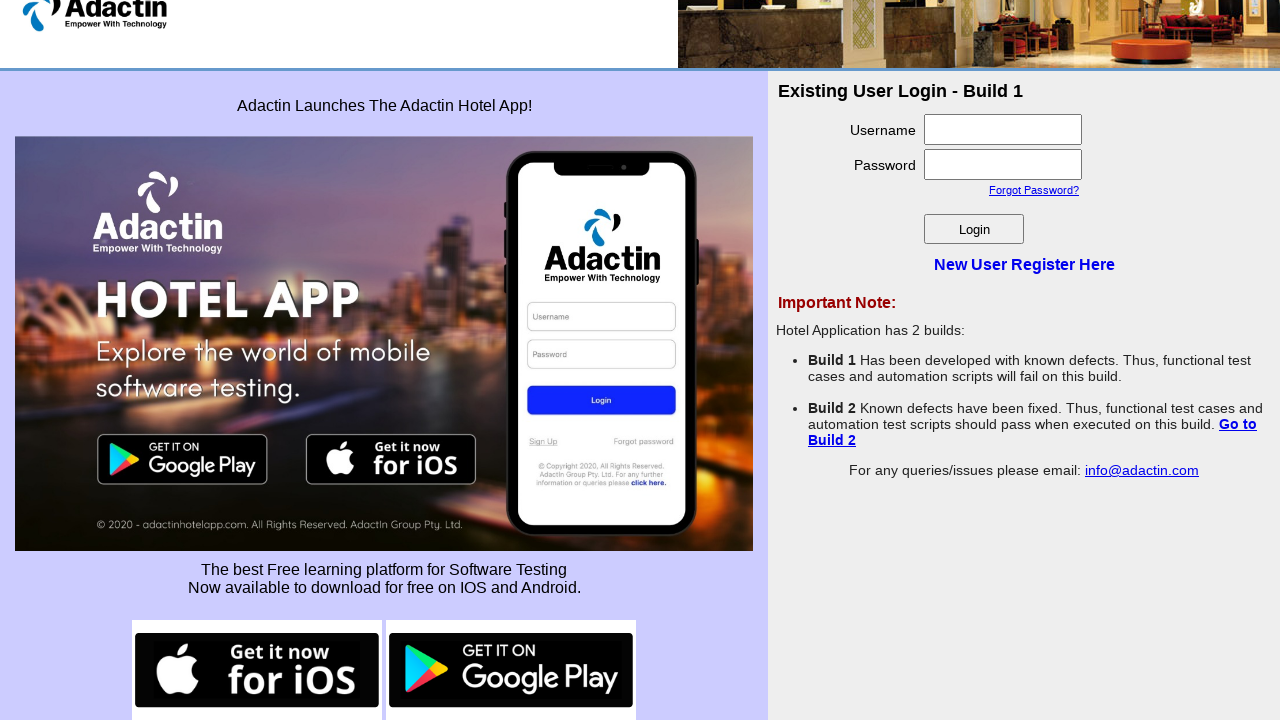